Tests dynamic content loading by clicking a start button and waiting for the finish element to appear

Starting URL: http://the-internet.herokuapp.com/dynamic_loading/2

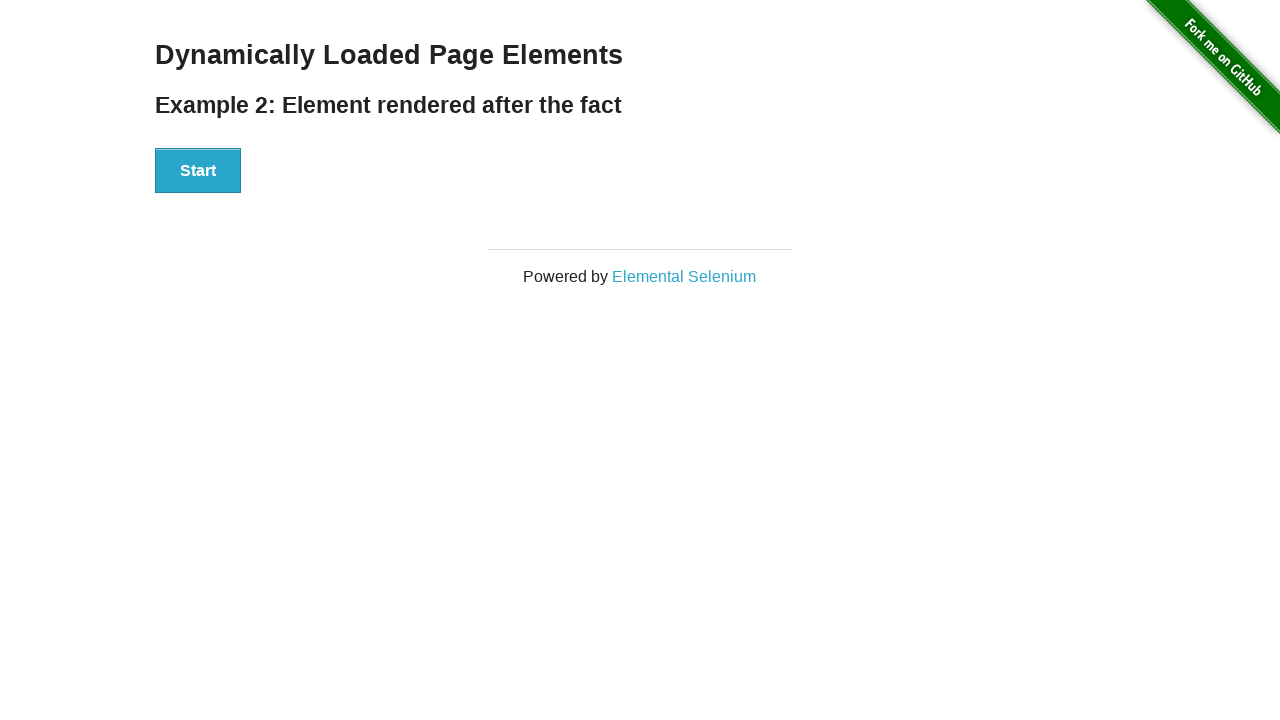

Clicked start button to trigger dynamic loading at (198, 171) on #start > button
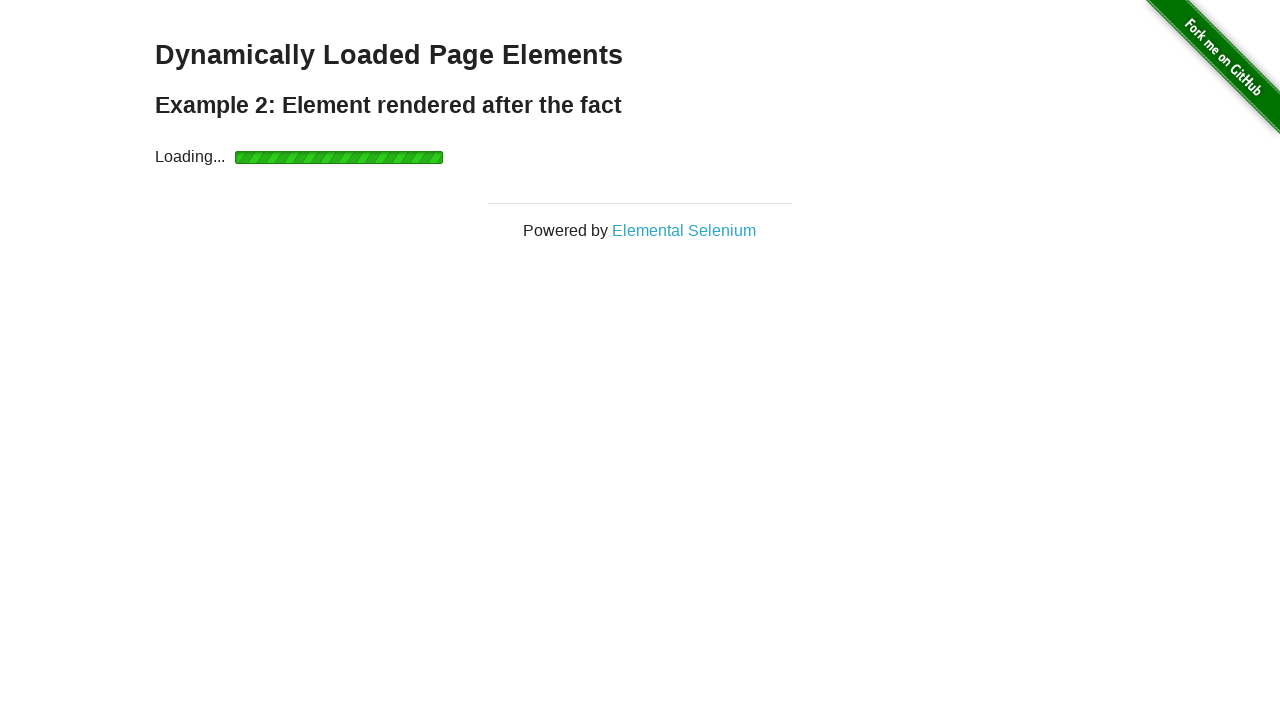

Finish element appeared after dynamic loading
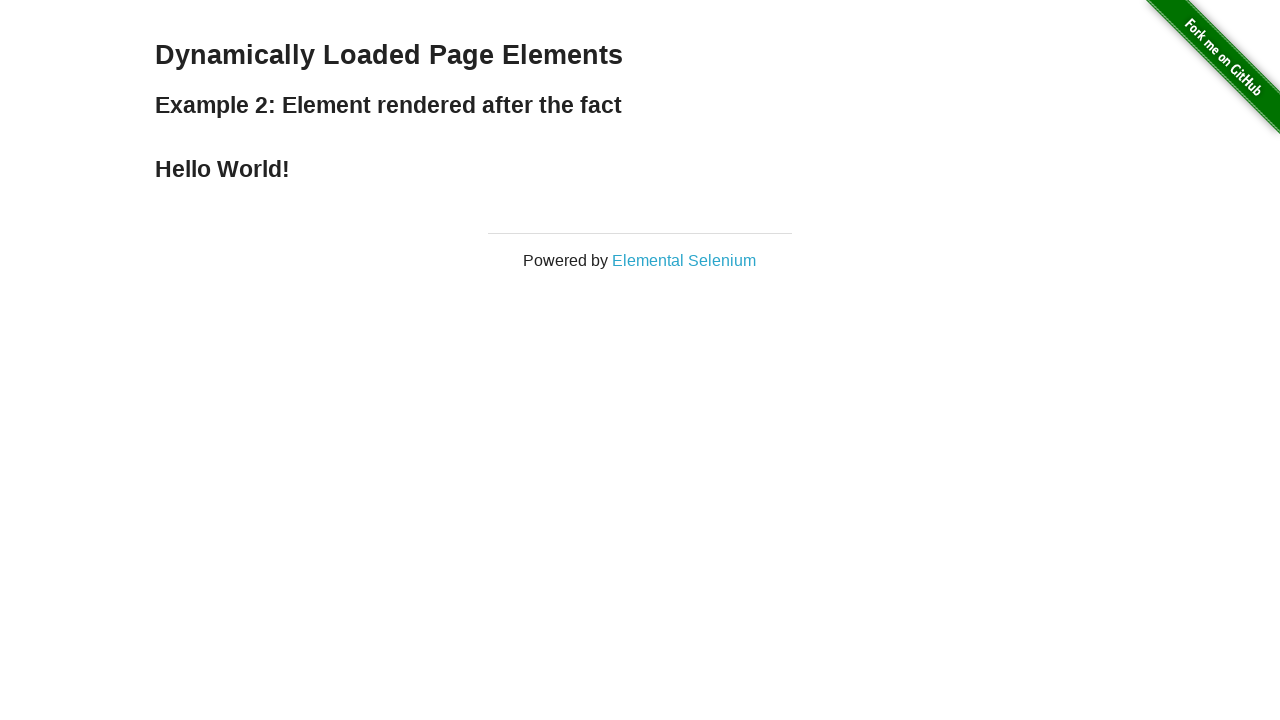

Retrieved finish element text: 'Hello World!'
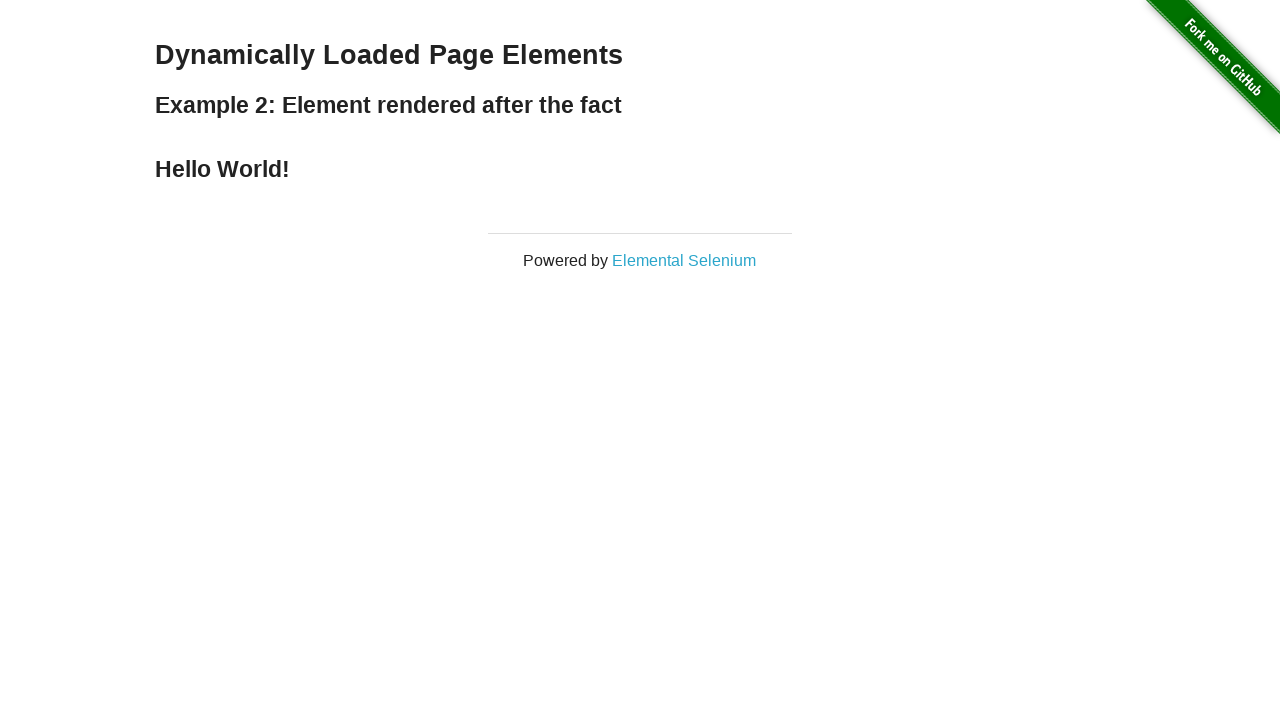

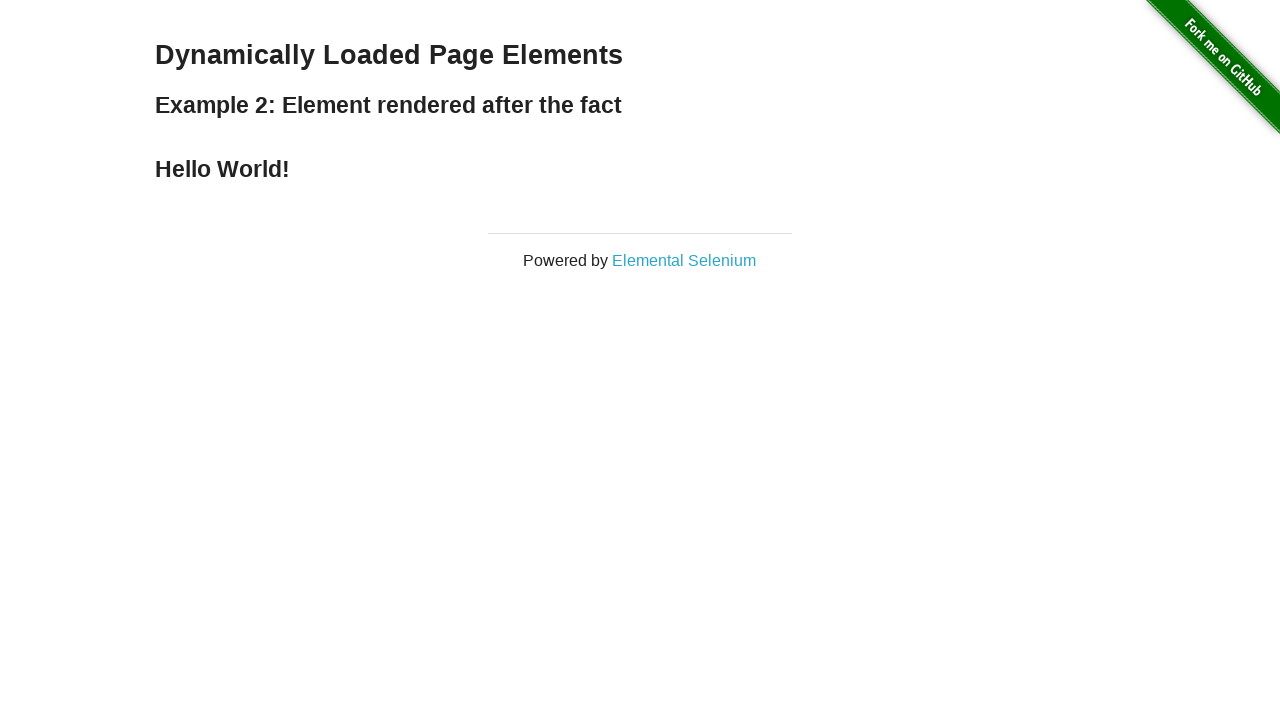